Tests that edits are saved when the input loses focus (blur event)

Starting URL: https://demo.playwright.dev/todomvc

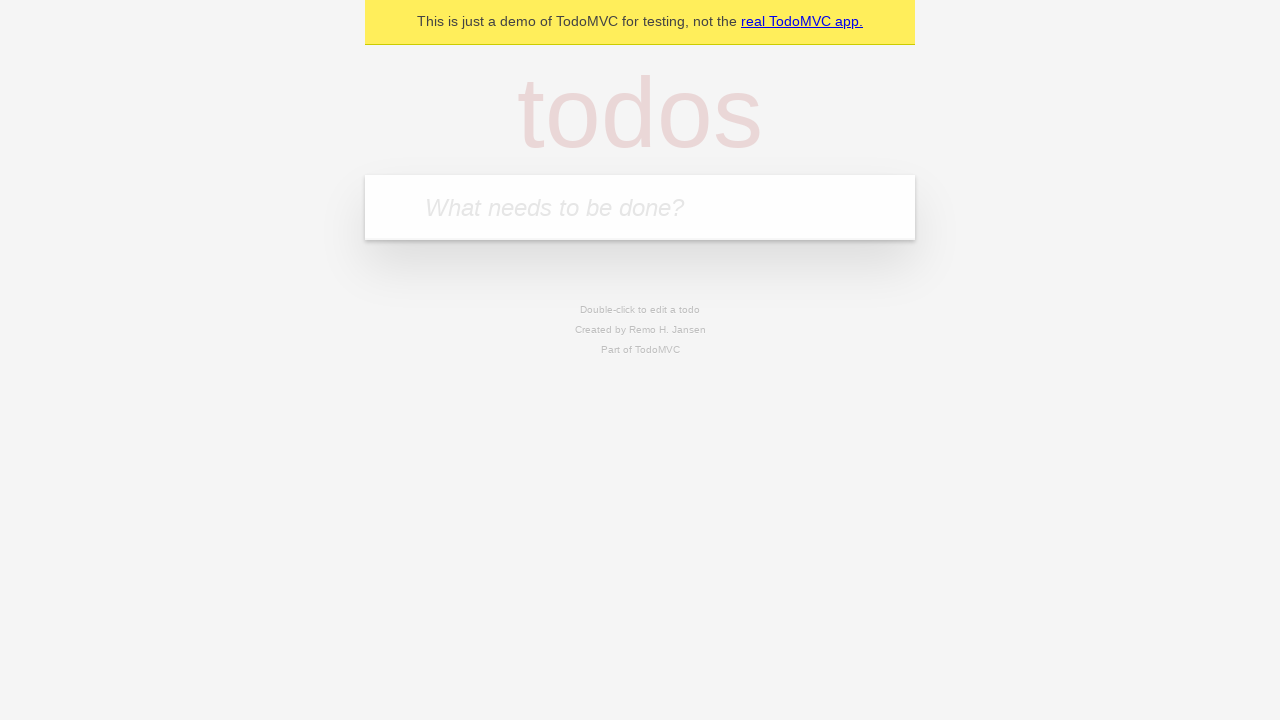

Filled todo input with 'buy some cheese' on internal:attr=[placeholder="What needs to be done?"i]
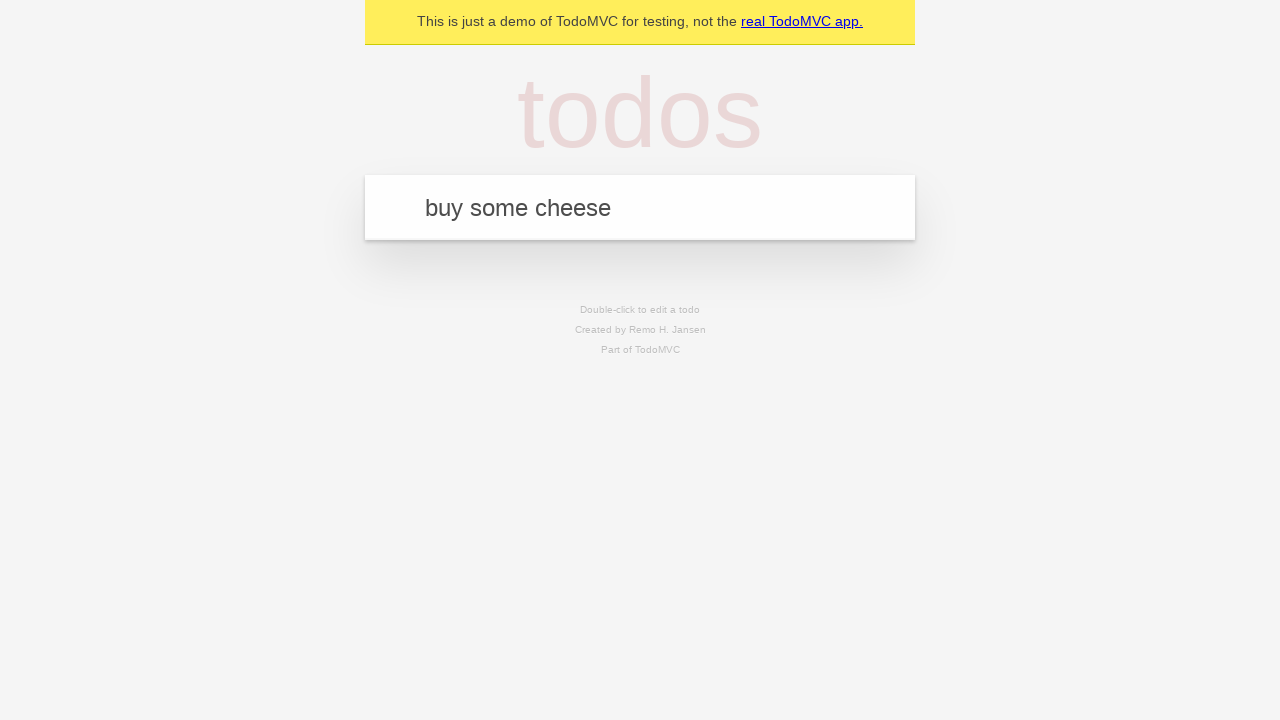

Pressed Enter to create first todo on internal:attr=[placeholder="What needs to be done?"i]
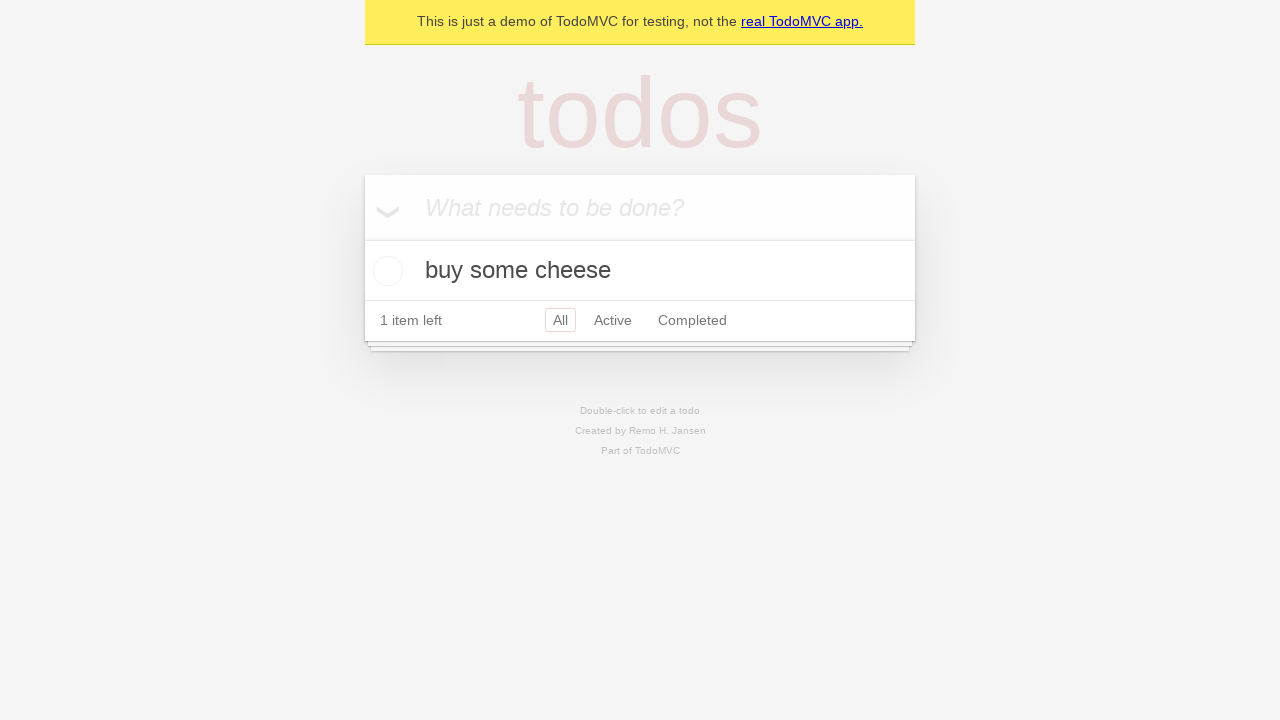

Filled todo input with 'feed the cat' on internal:attr=[placeholder="What needs to be done?"i]
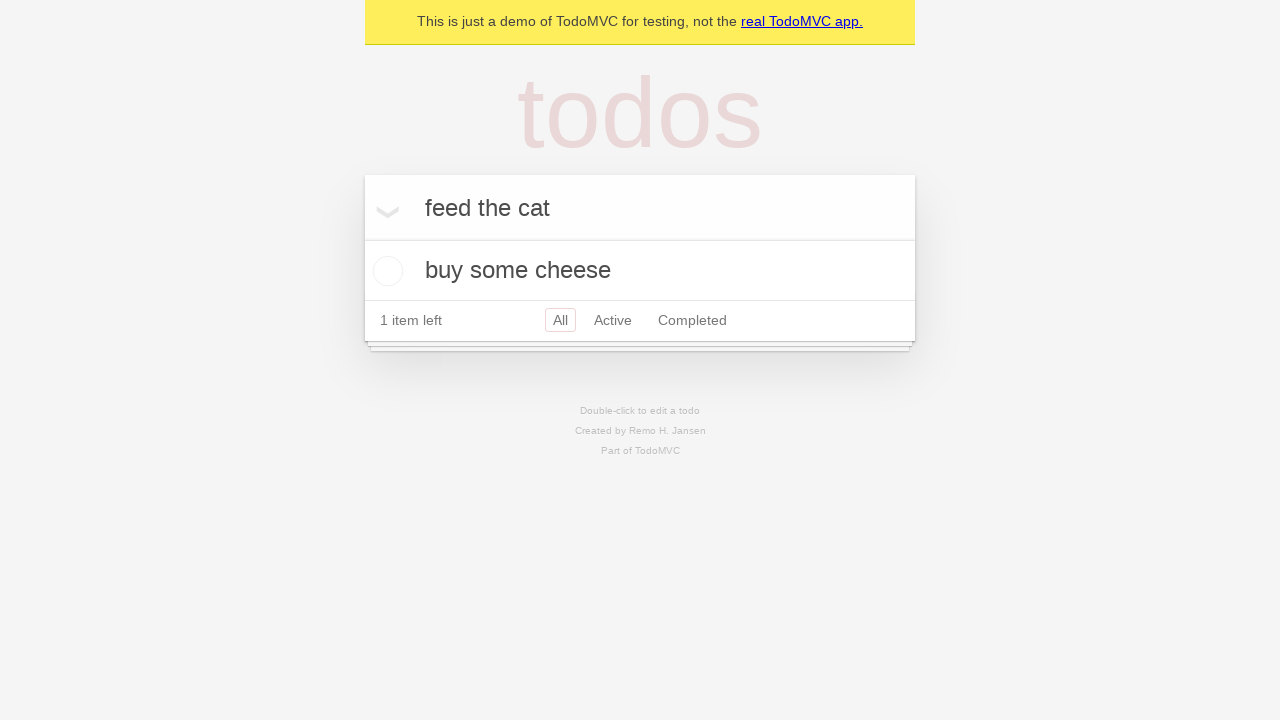

Pressed Enter to create second todo on internal:attr=[placeholder="What needs to be done?"i]
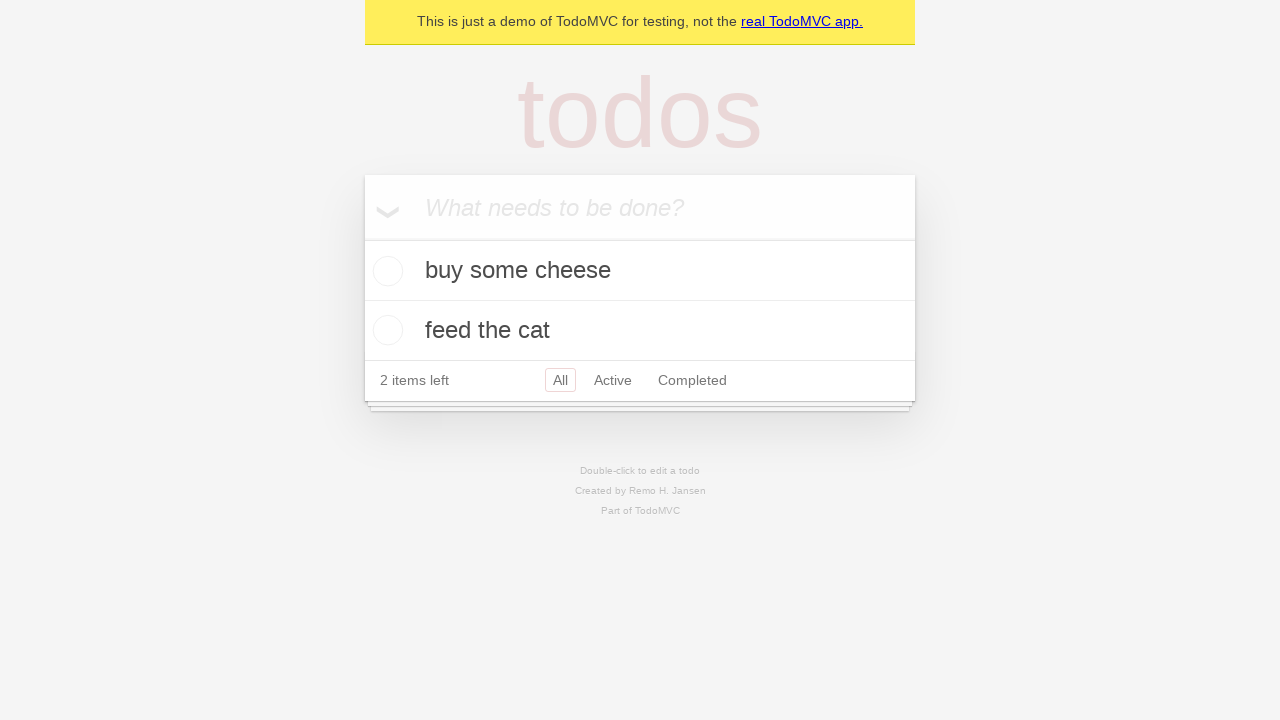

Filled todo input with 'book a doctors appointment' on internal:attr=[placeholder="What needs to be done?"i]
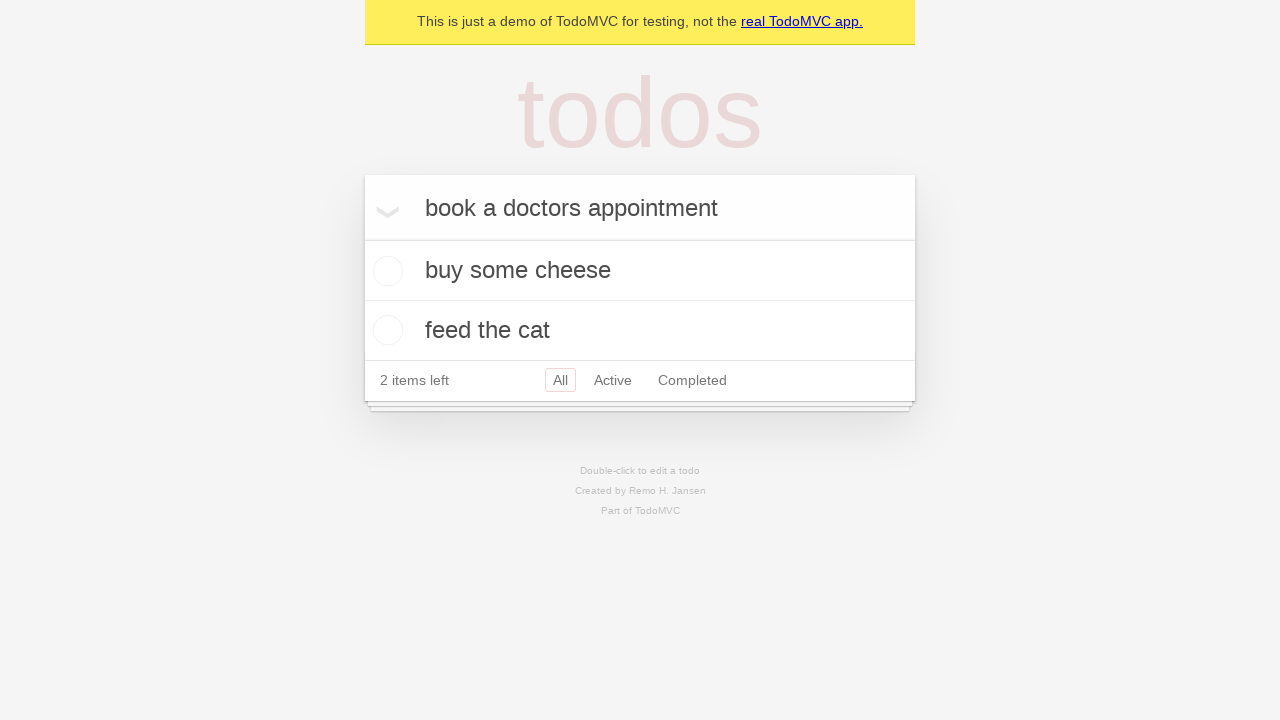

Pressed Enter to create third todo on internal:attr=[placeholder="What needs to be done?"i]
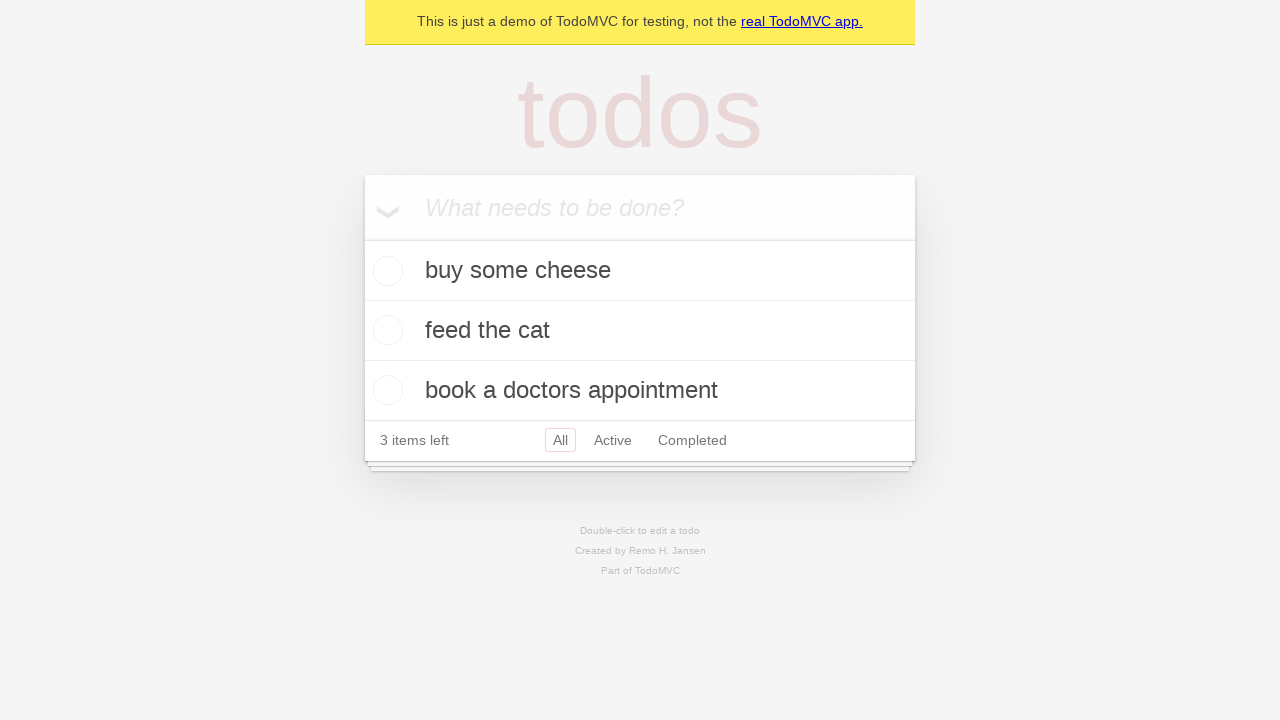

Double-clicked second todo item to enter edit mode at (640, 331) on internal:testid=[data-testid="todo-item"s] >> nth=1
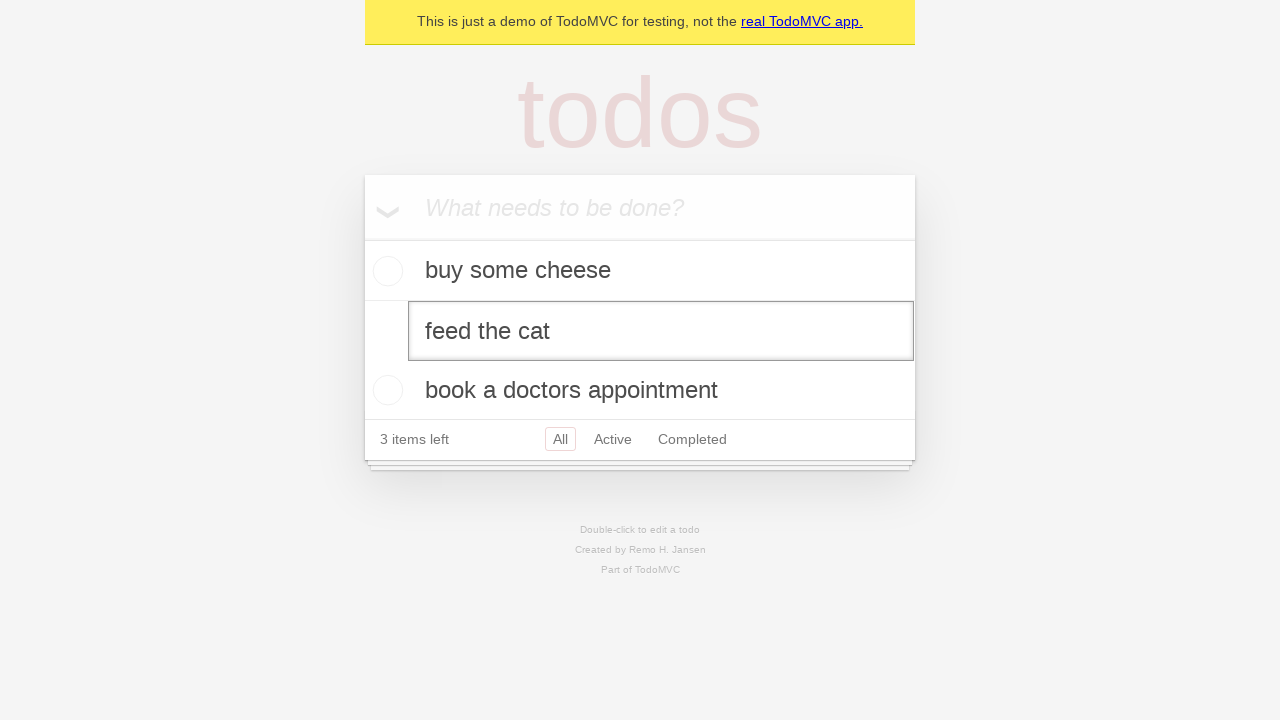

Filled edit textbox with 'buy some sausages' on internal:testid=[data-testid="todo-item"s] >> nth=1 >> internal:role=textbox[nam
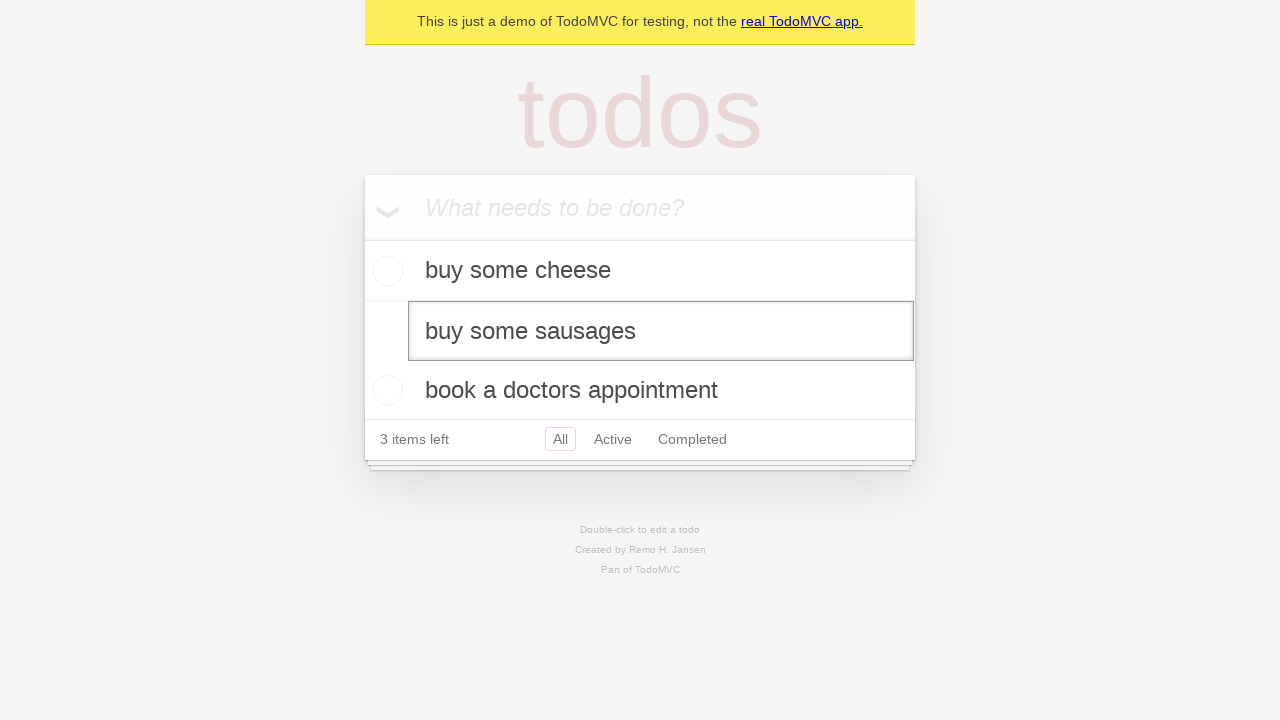

Dispatched blur event to save edits and exit edit mode
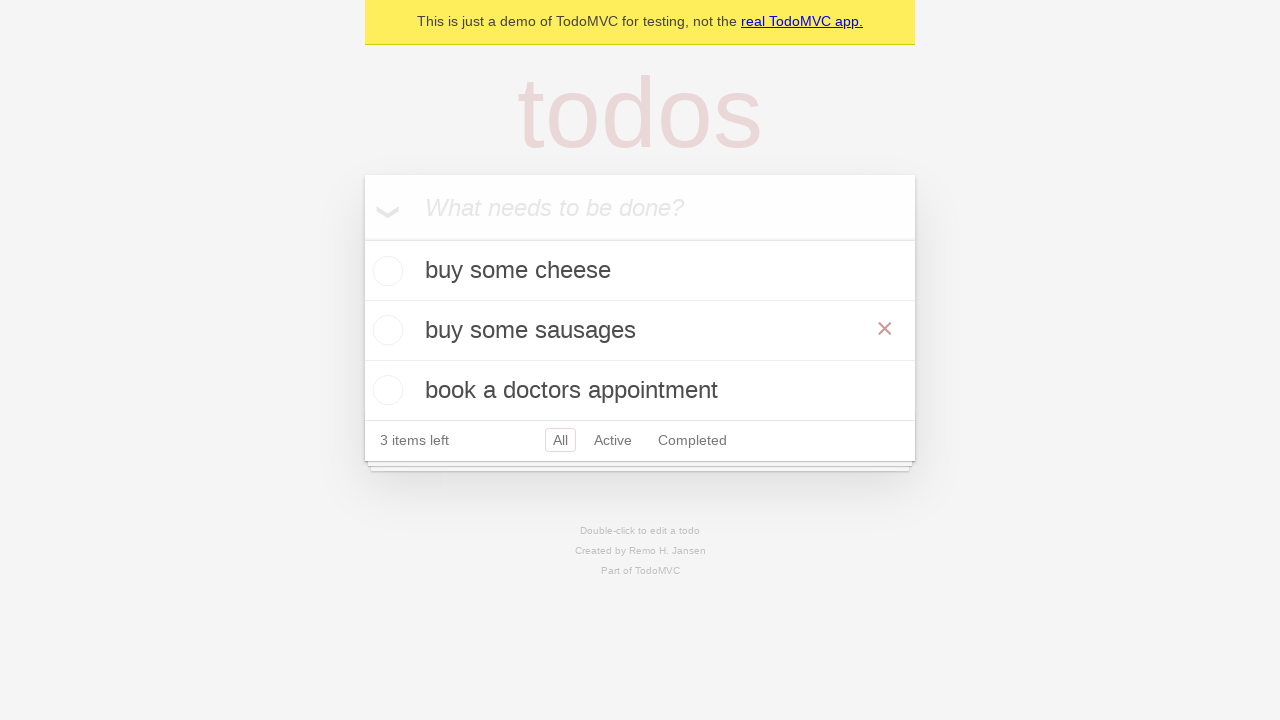

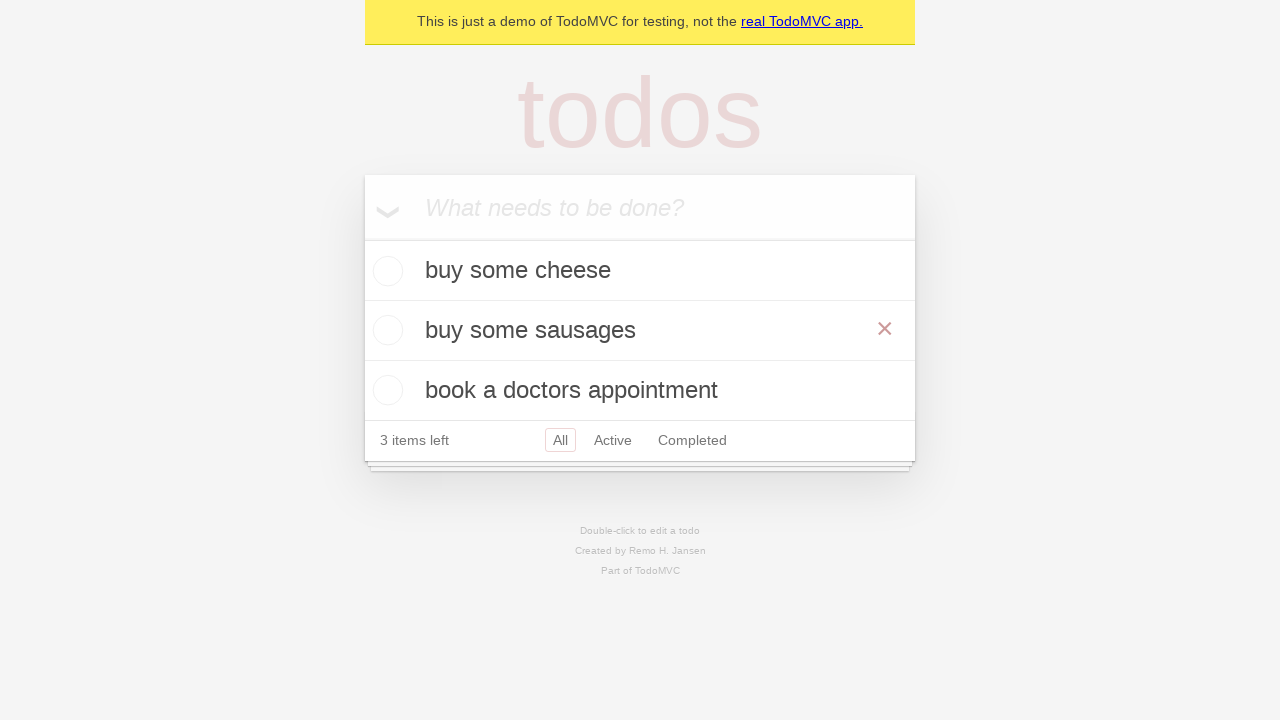